Tests editing a todo item by double-clicking, filling new text, and pressing Enter

Starting URL: https://demo.playwright.dev/todomvc

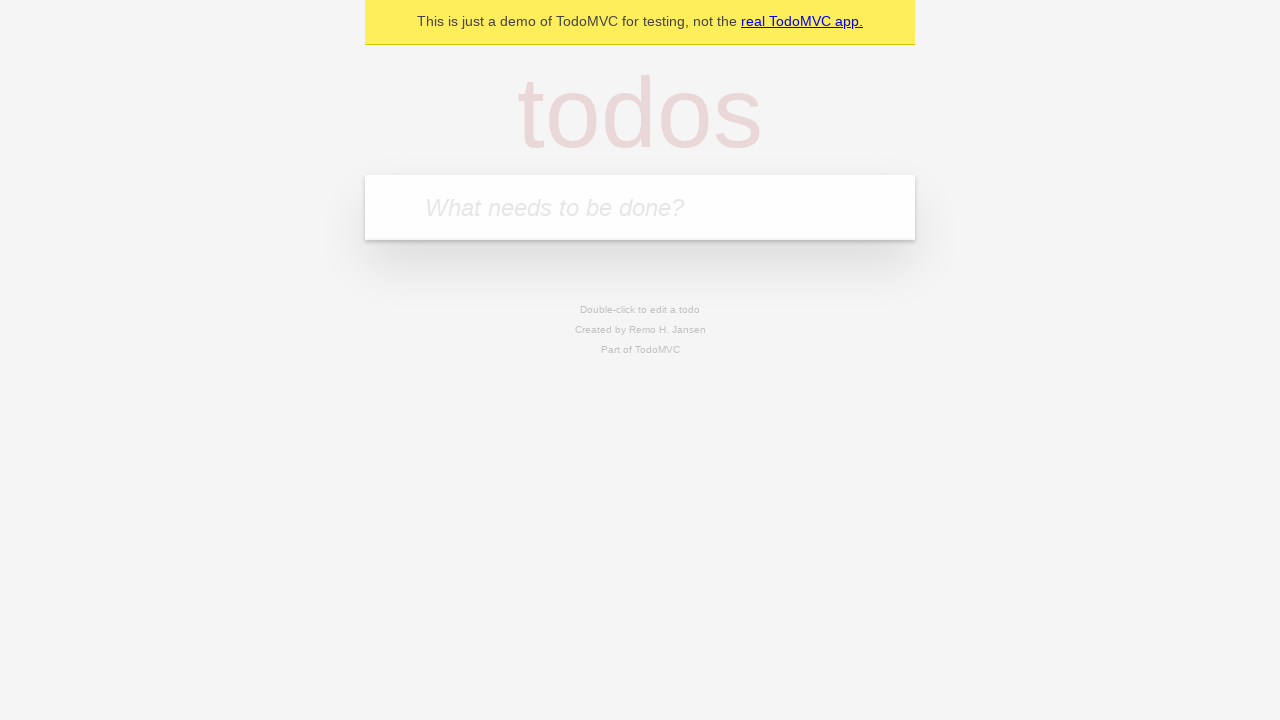

Filled new todo input with 'buy some cheese' on internal:attr=[placeholder="What needs to be done?"i]
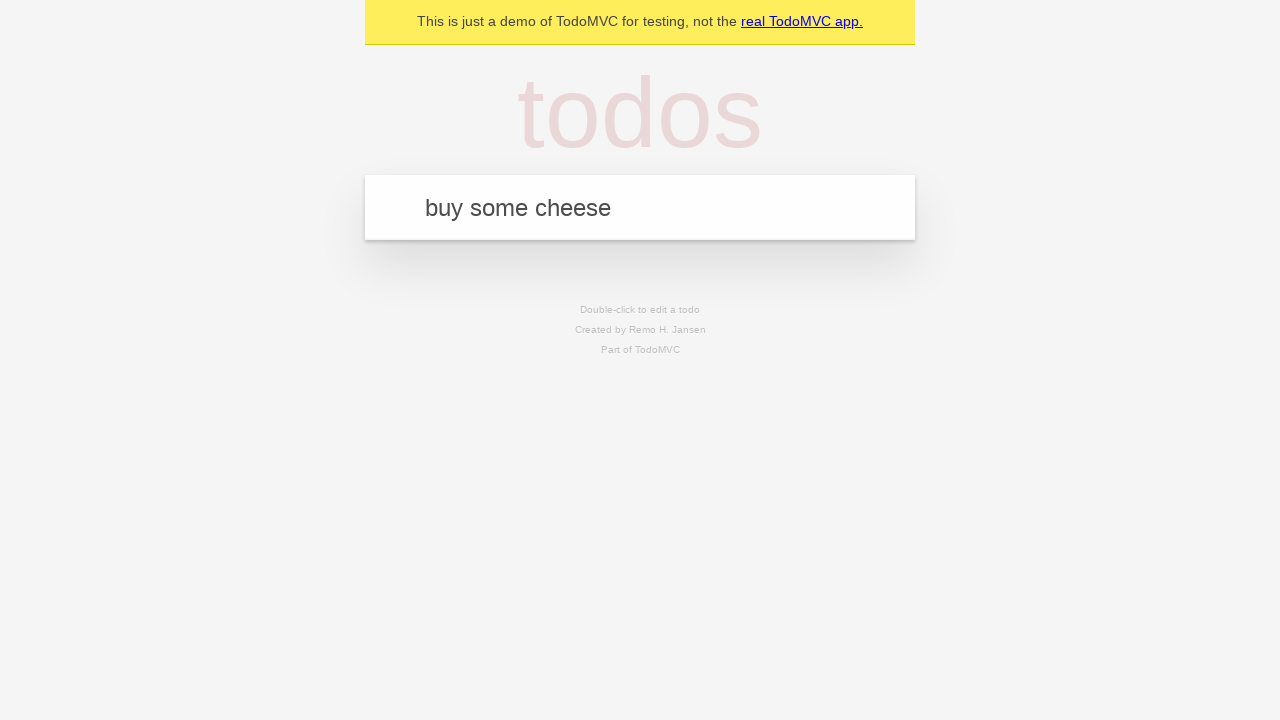

Pressed Enter to add first todo item on internal:attr=[placeholder="What needs to be done?"i]
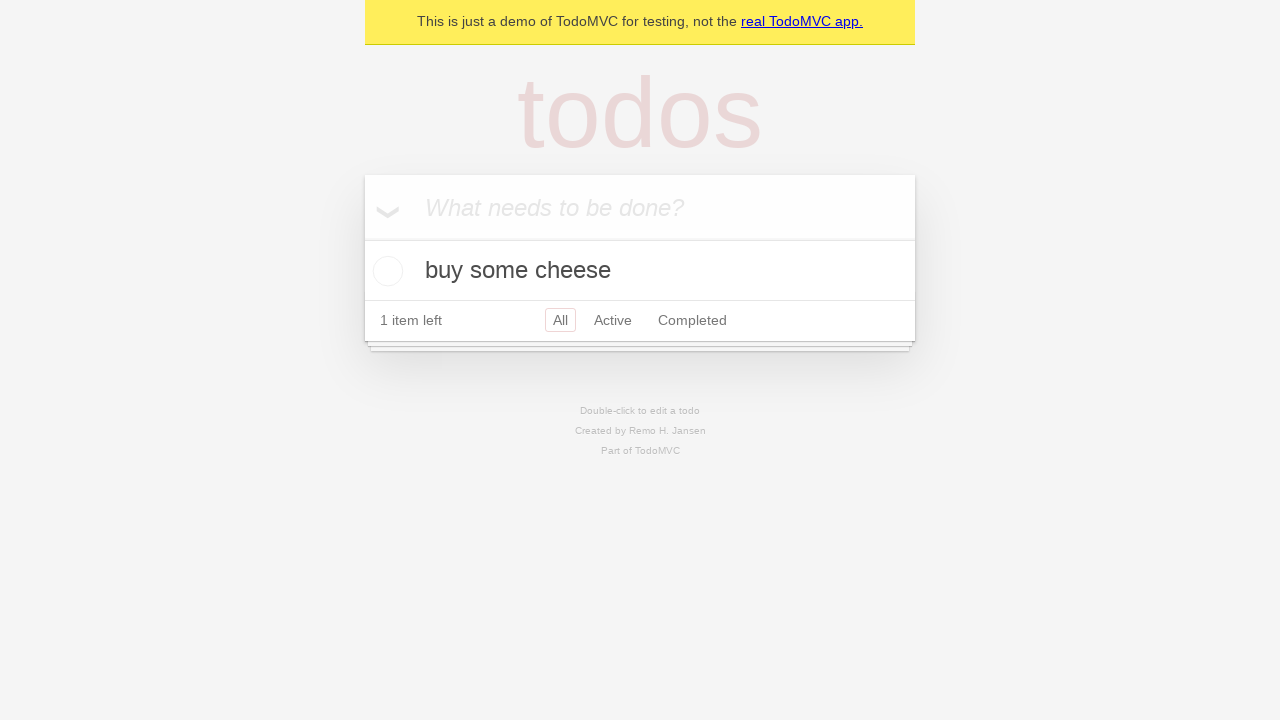

Filled new todo input with 'feed the cat' on internal:attr=[placeholder="What needs to be done?"i]
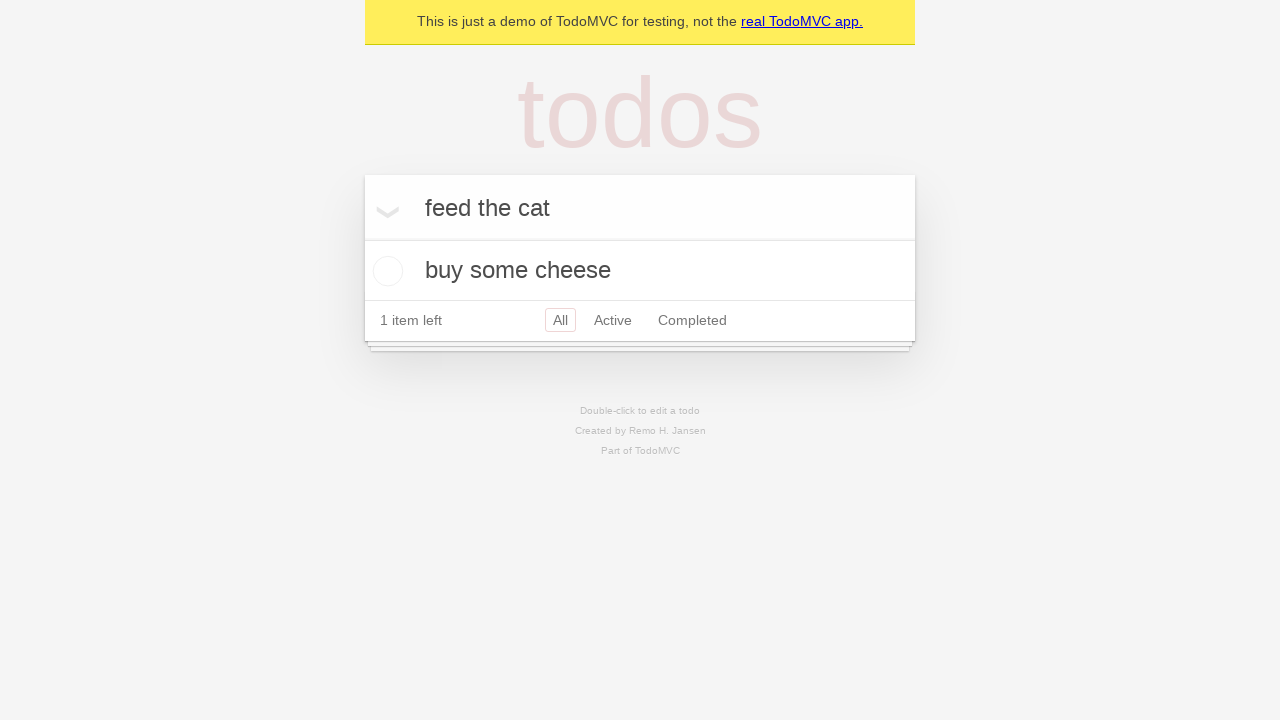

Pressed Enter to add second todo item on internal:attr=[placeholder="What needs to be done?"i]
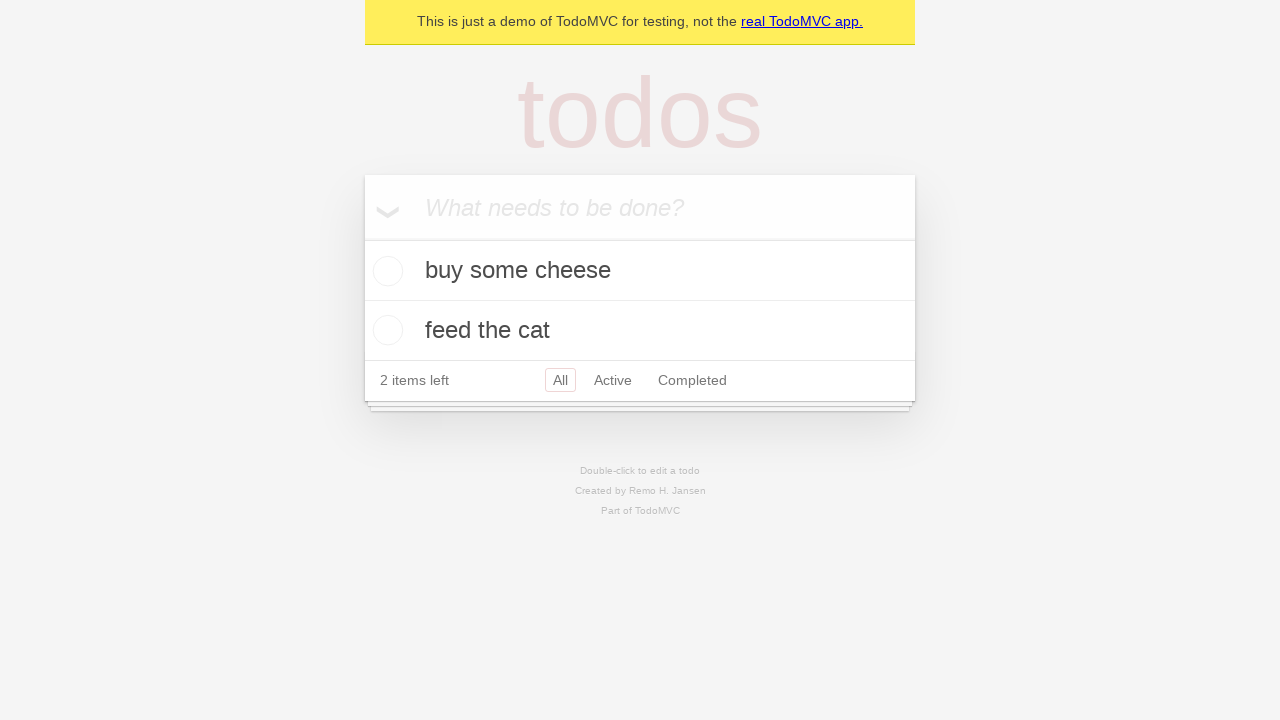

Filled new todo input with 'book a doctors appointment' on internal:attr=[placeholder="What needs to be done?"i]
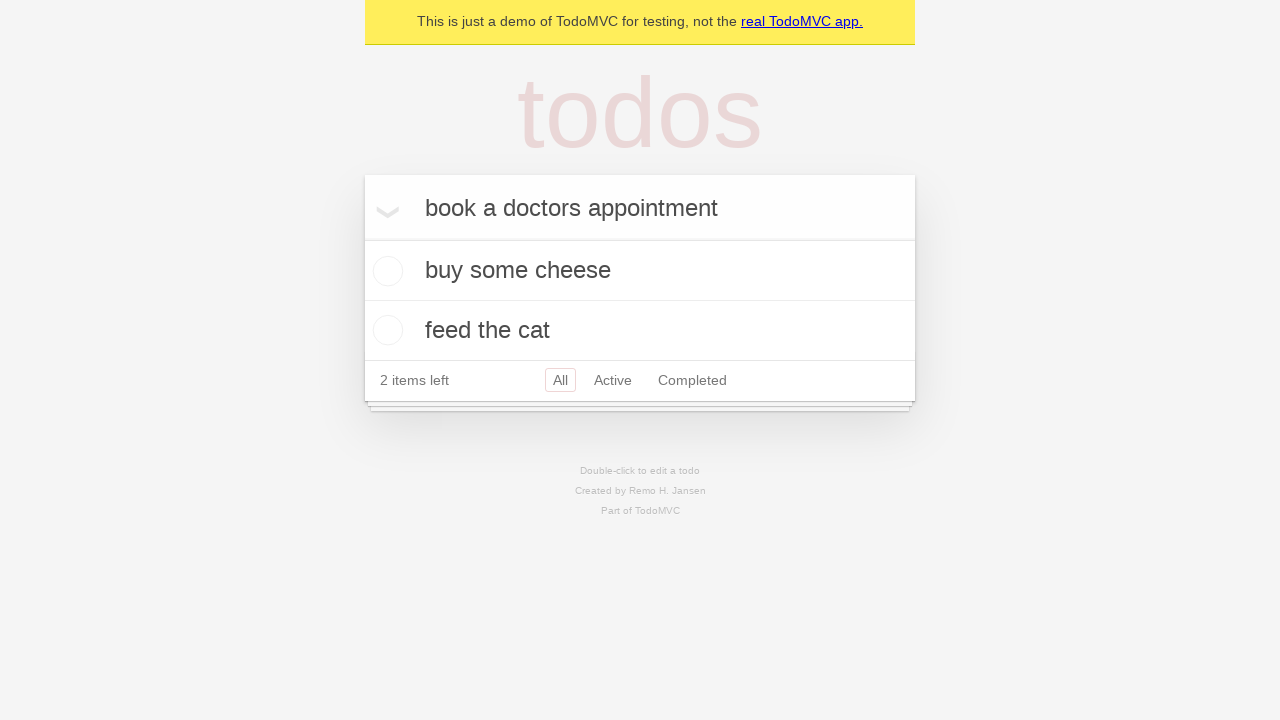

Pressed Enter to add third todo item on internal:attr=[placeholder="What needs to be done?"i]
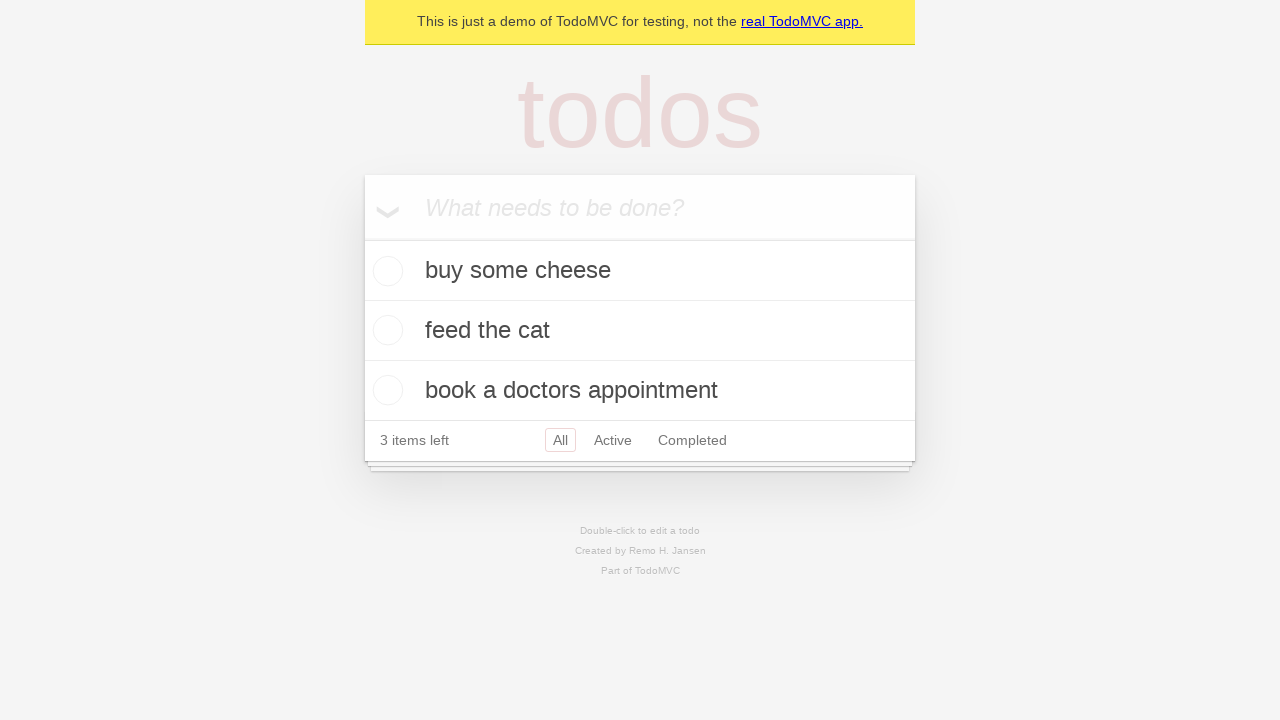

Waited for all three todo items to be rendered
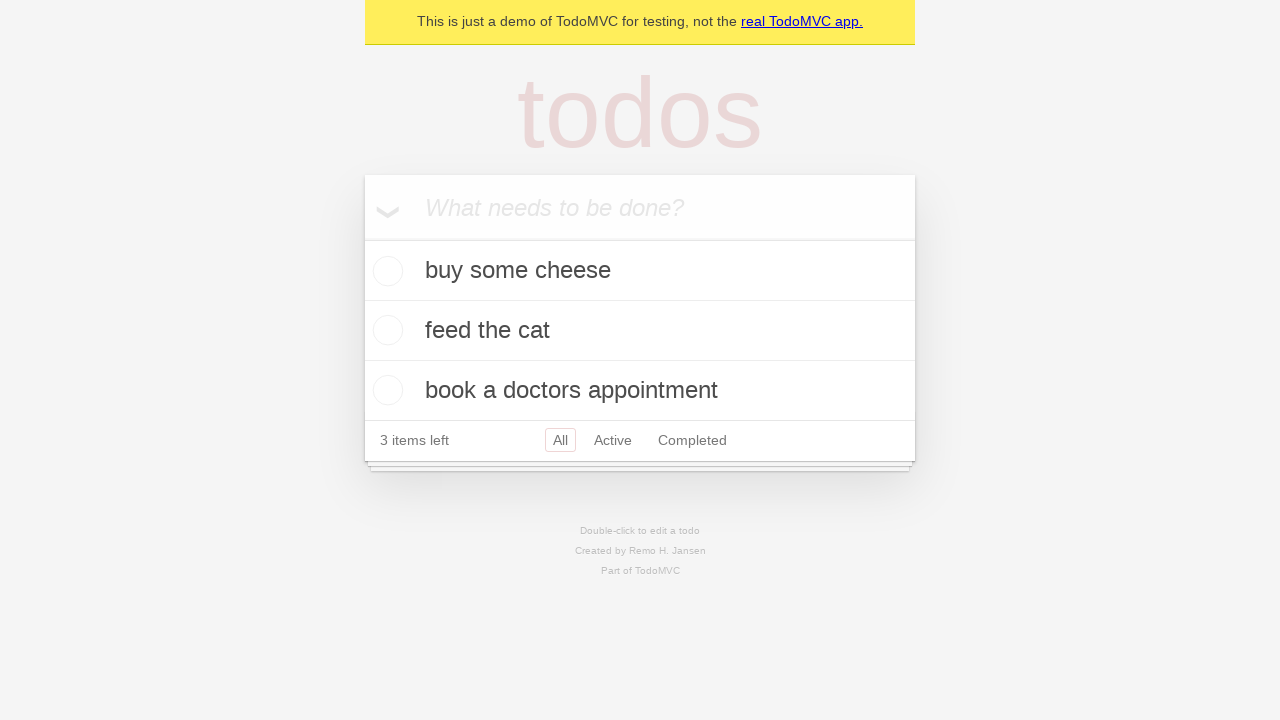

Double-clicked second todo item to enter edit mode at (640, 331) on internal:testid=[data-testid="todo-item"s] >> nth=1
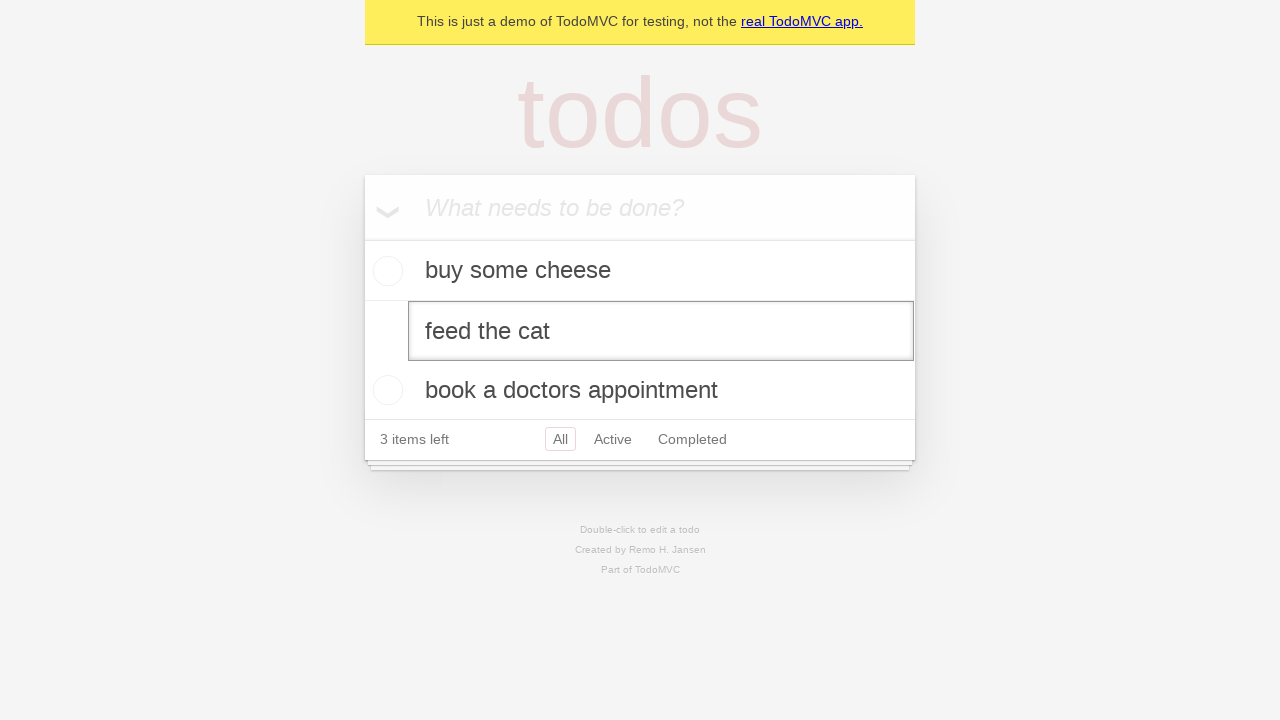

Filled edit textbox with 'buy some sausages' on internal:testid=[data-testid="todo-item"s] >> nth=1 >> internal:role=textbox[nam
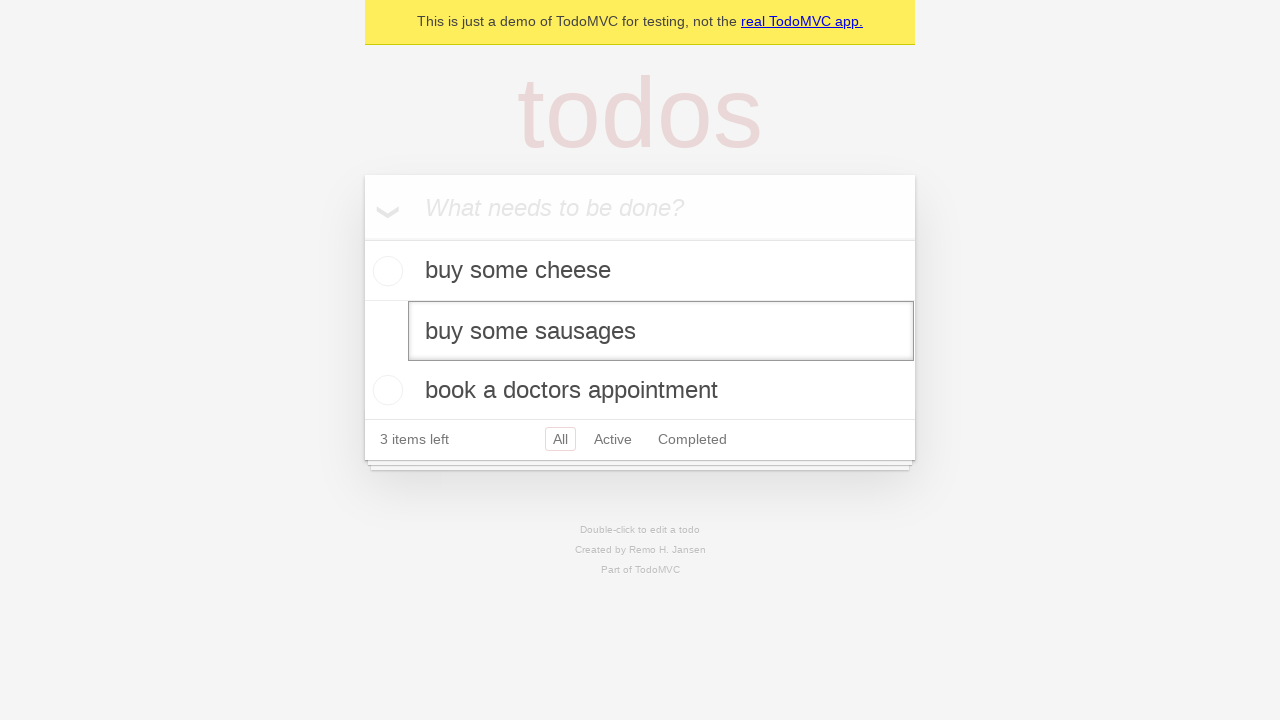

Pressed Enter to save the edited todo item on internal:testid=[data-testid="todo-item"s] >> nth=1 >> internal:role=textbox[nam
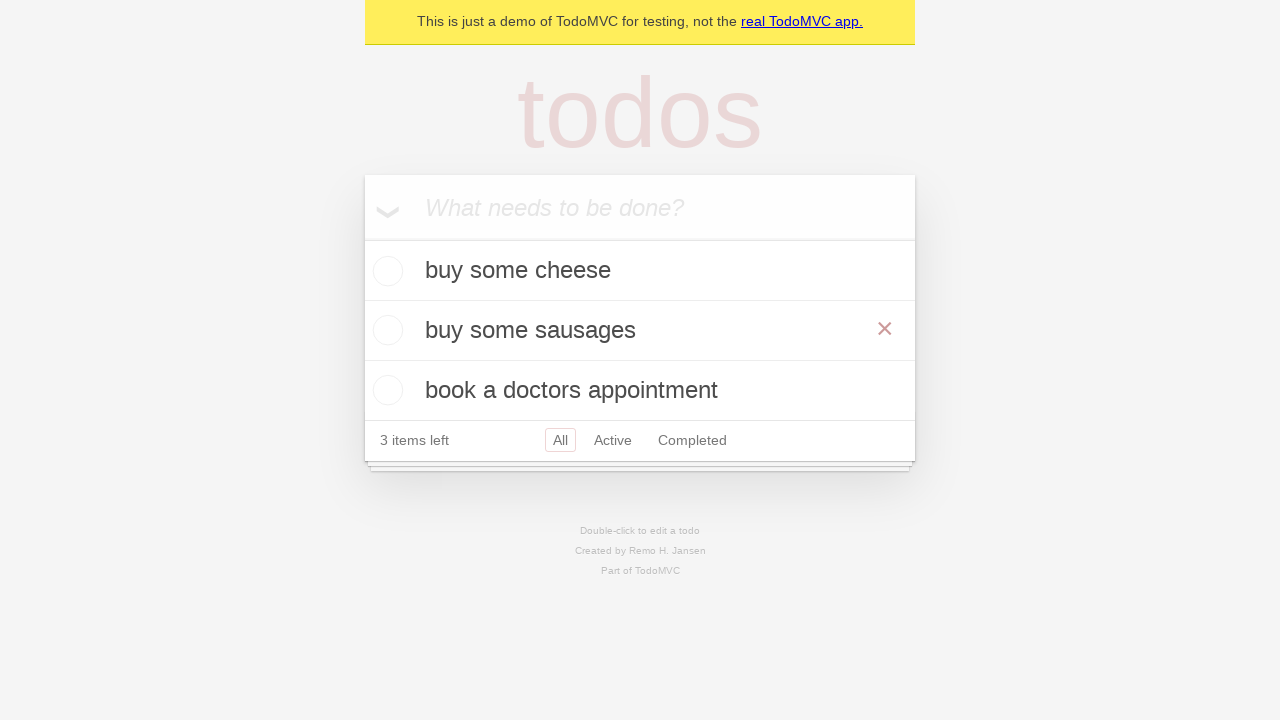

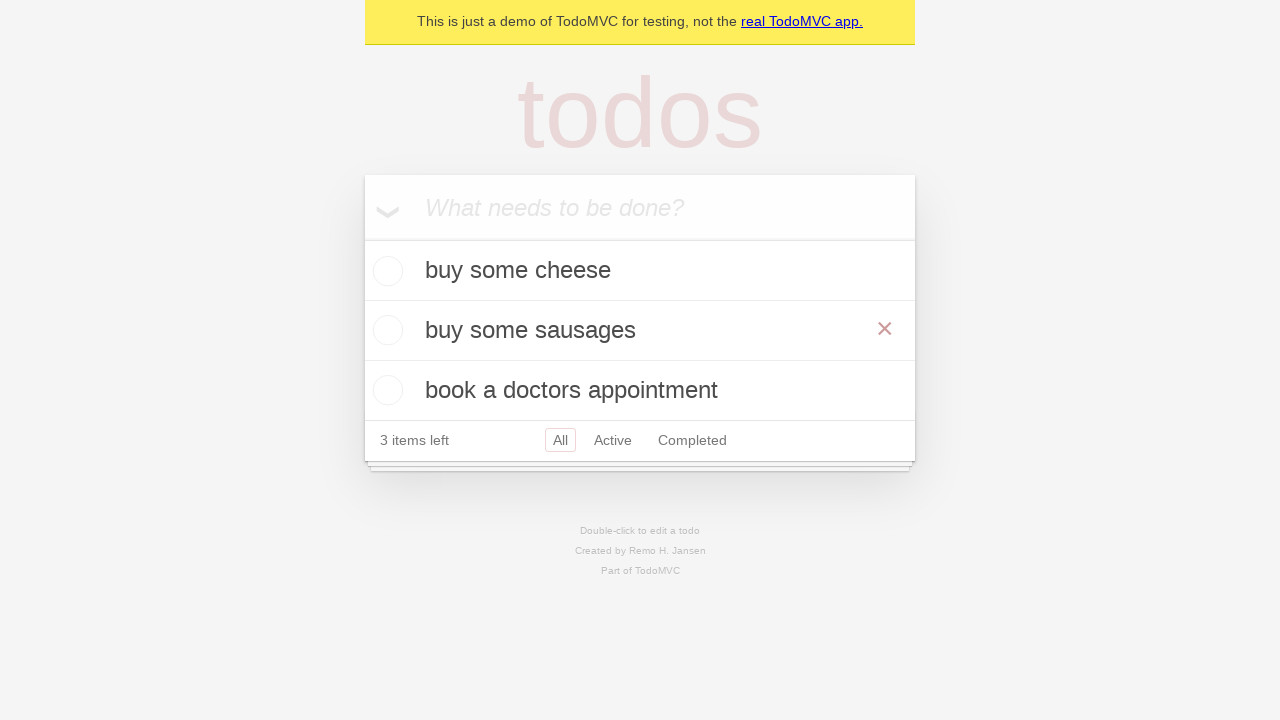